Tests drag and drop functionality by dragging the "Drag me" element and dropping it onto the "Drop here" target area, then verifies the text changes to "Dropped!"

Starting URL: https://demoqa.com/droppable

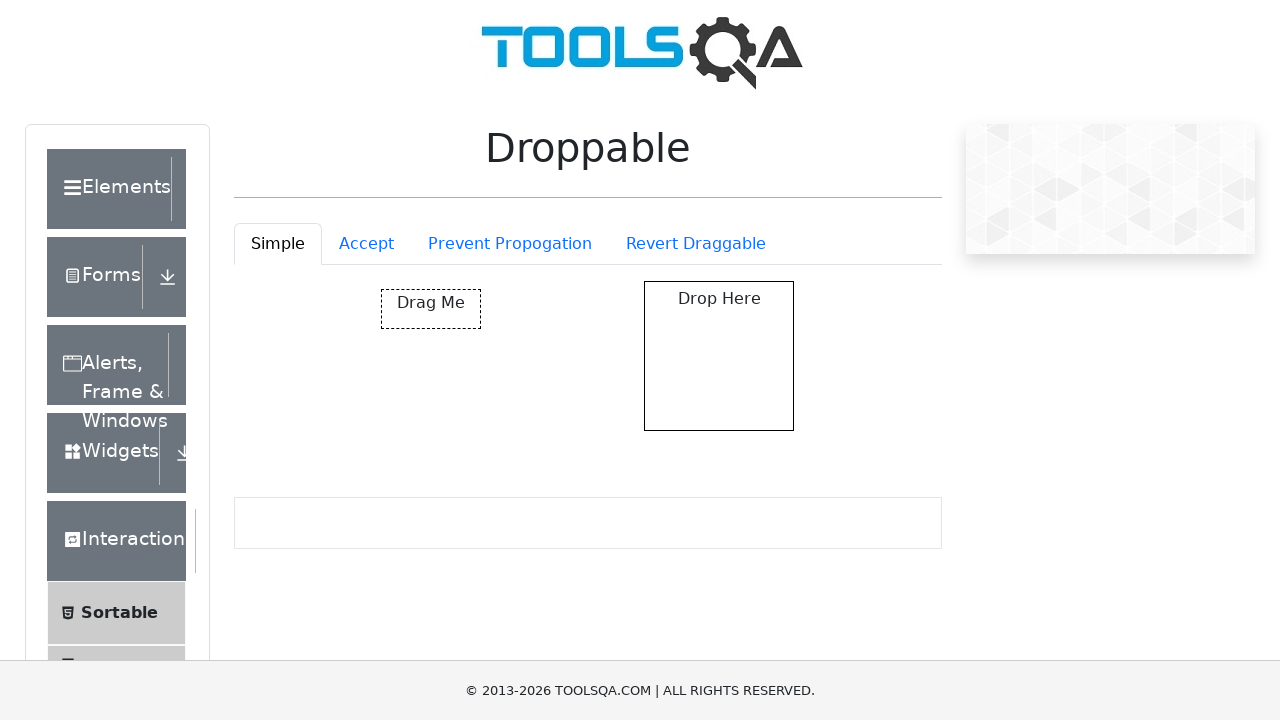

Navigated to drag and drop demo page
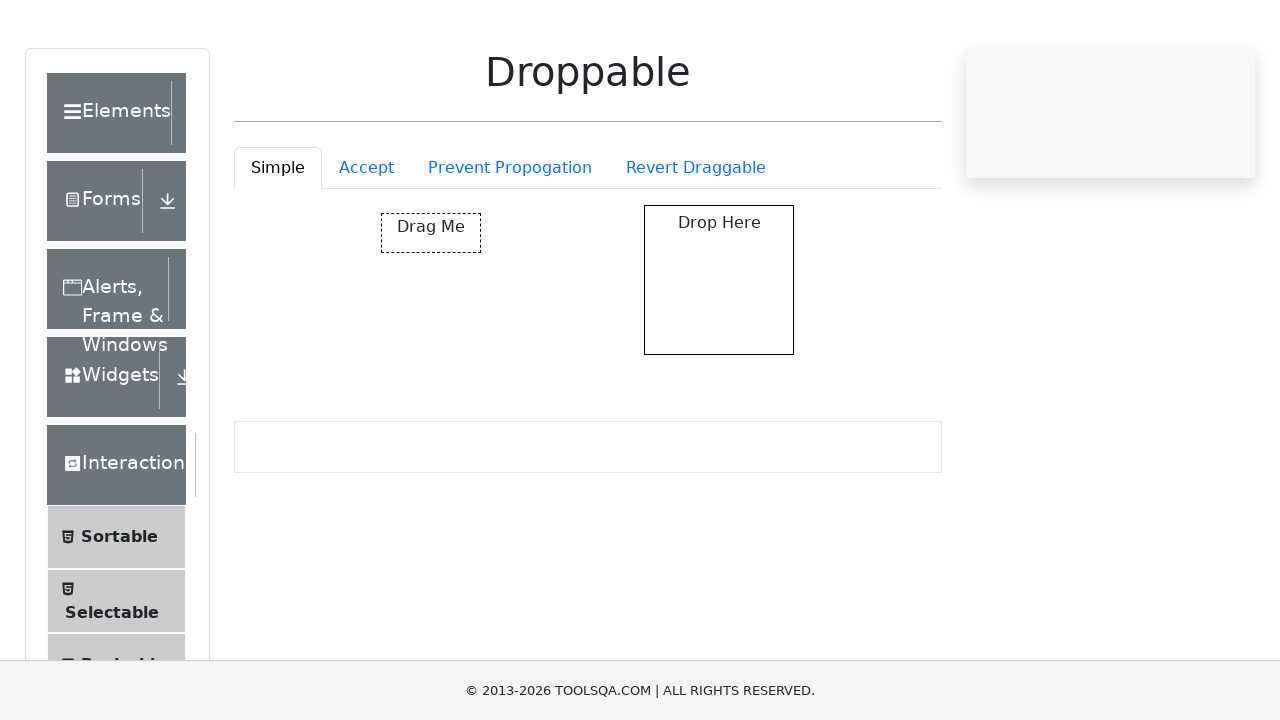

Located the draggable element
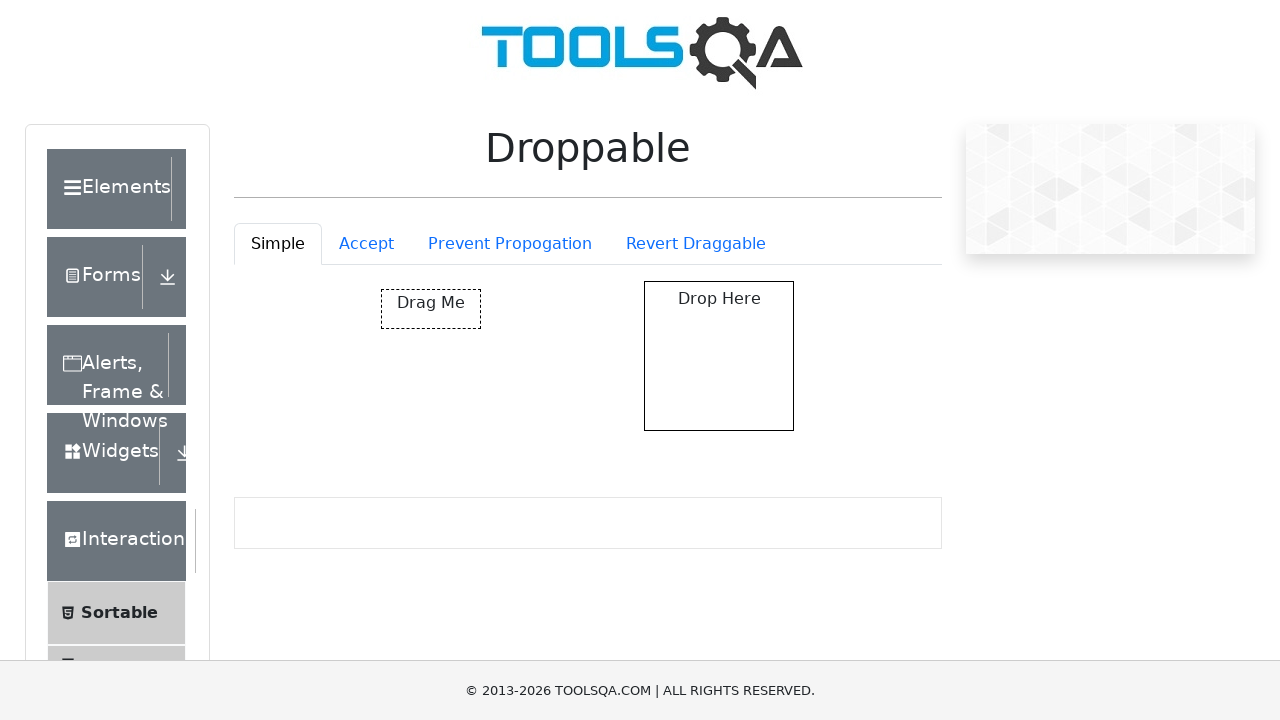

Located the drop target area
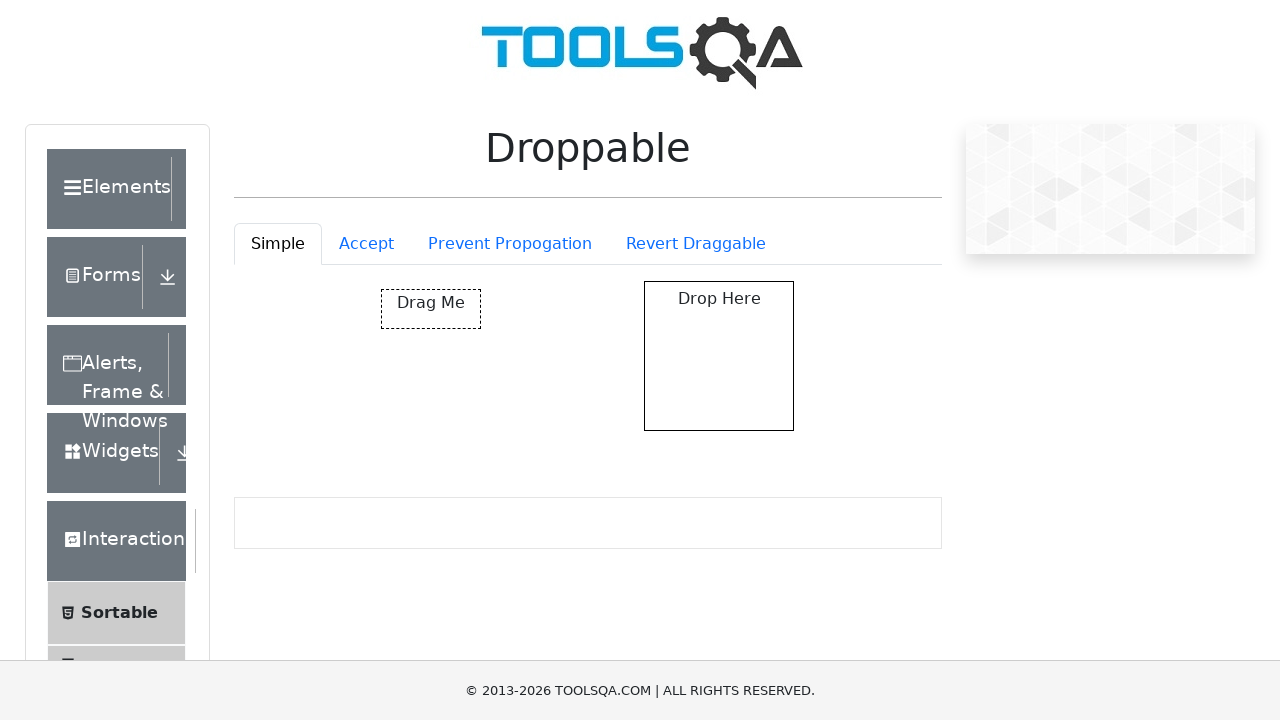

Dragged 'Drag me' element onto drop target at (719, 356)
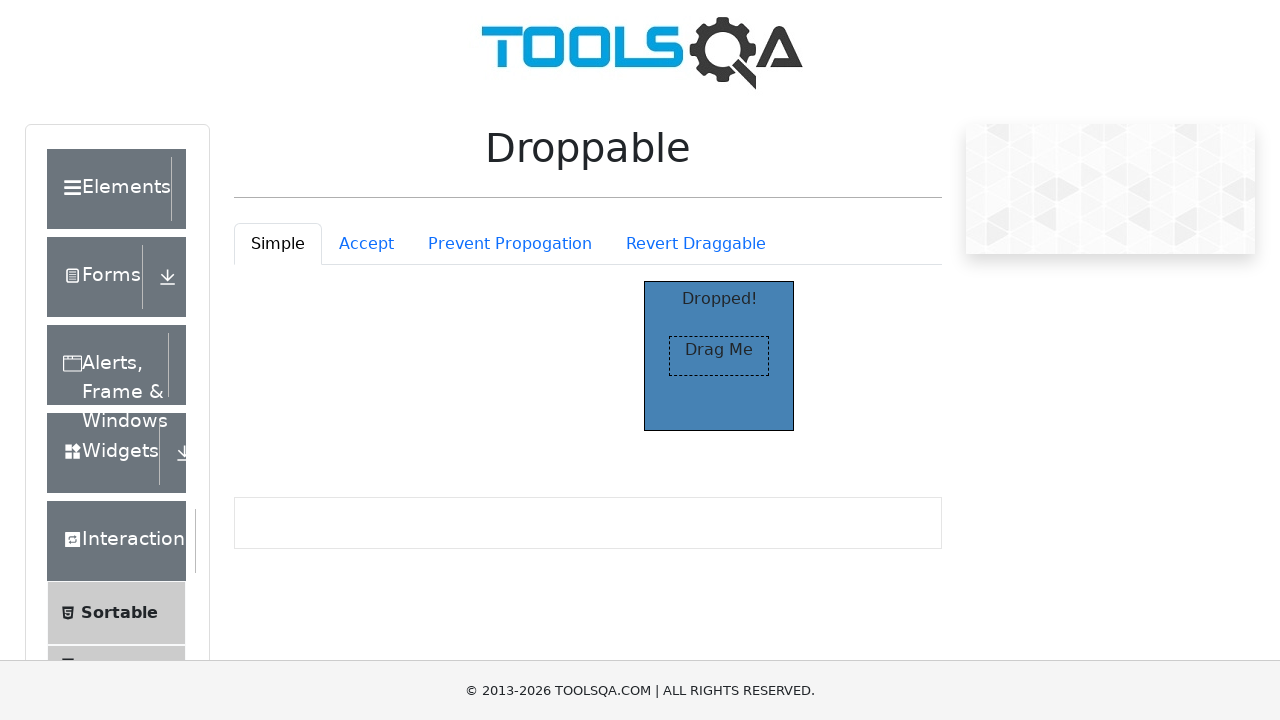

Located the 'Dropped!' confirmation text
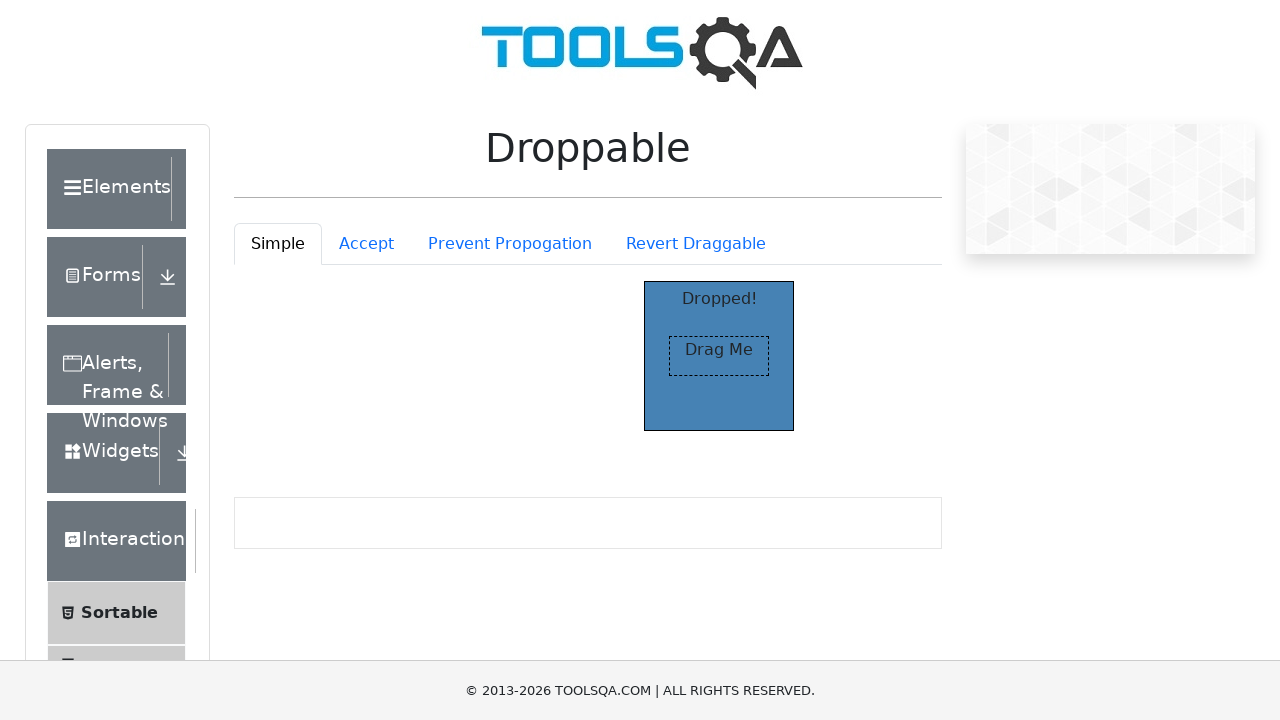

Verified that drop target text changed to 'Dropped!'
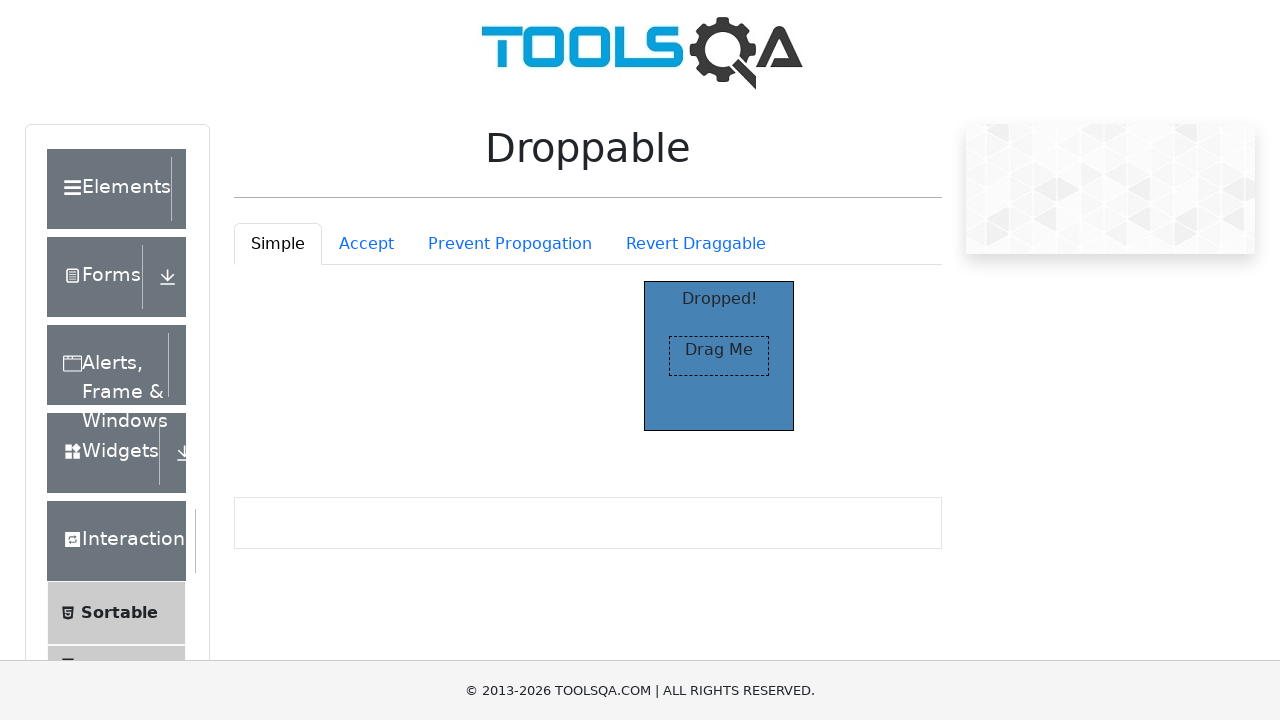

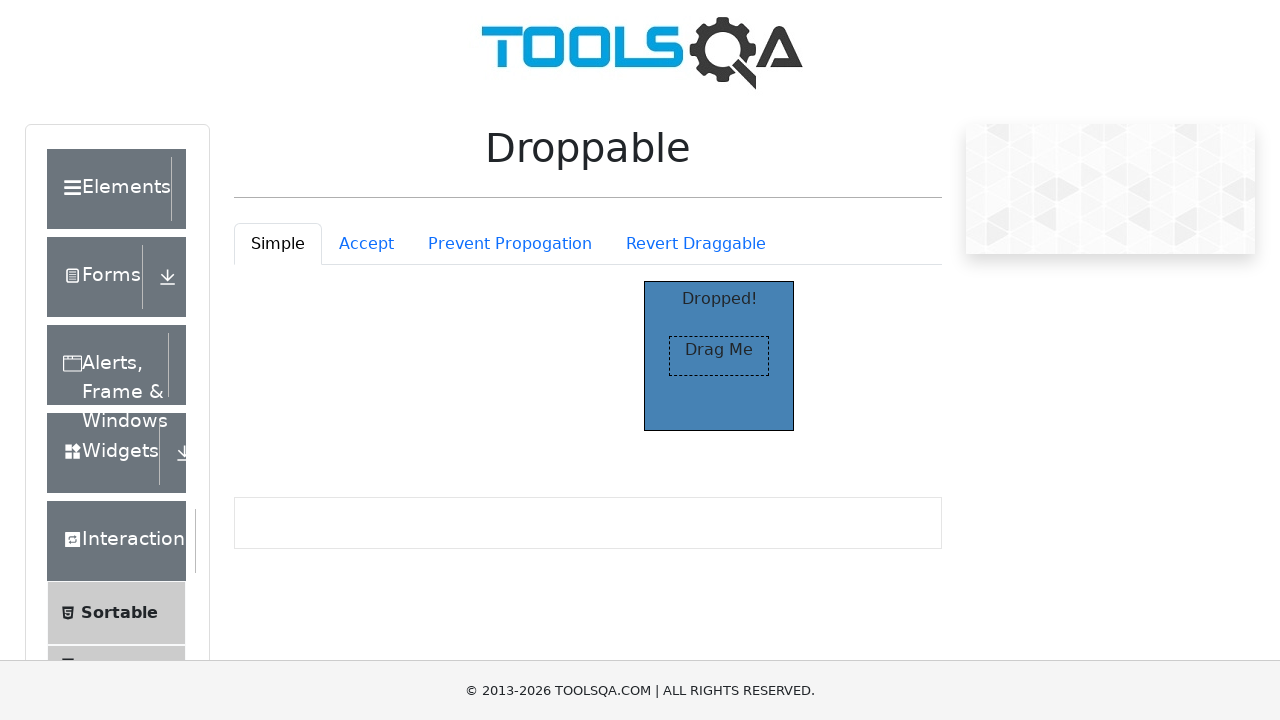